Tests adding a todo item to the sample todo application by entering text in the input field and pressing Enter, then verifying the todo was added.

Starting URL: https://lambdatest.github.io/sample-todo-app/

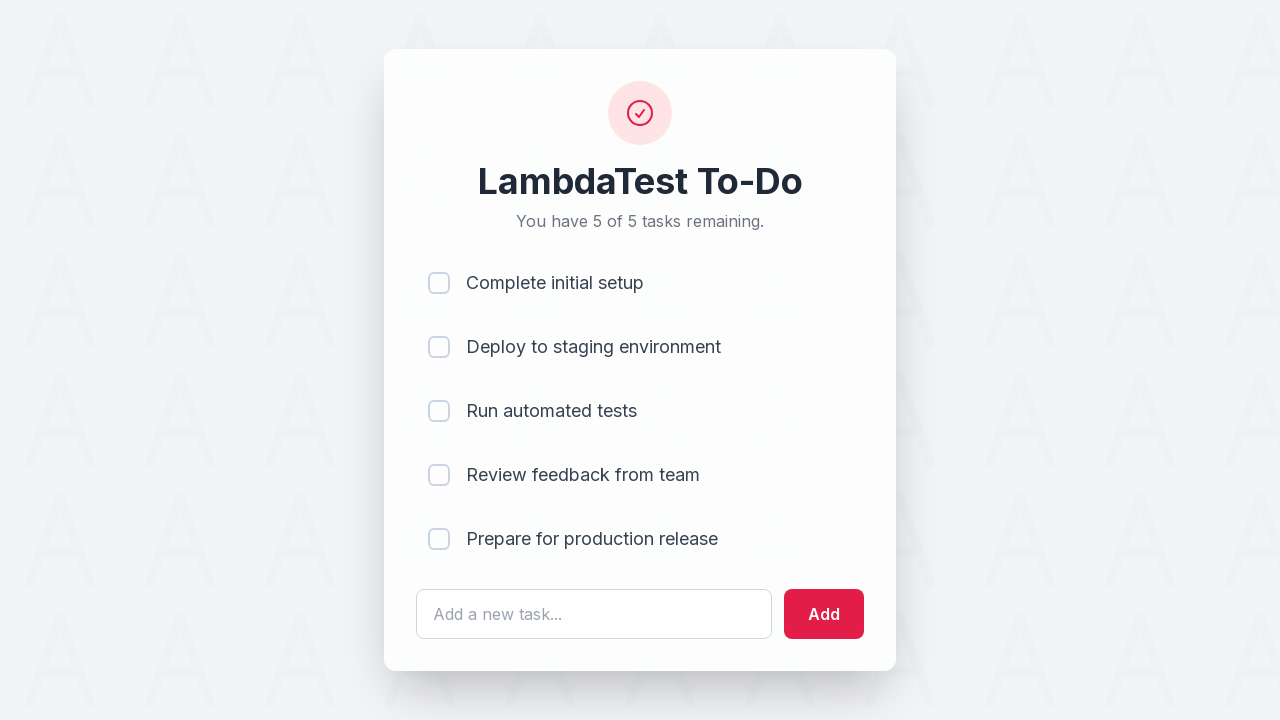

Filled todo input field with 'Learn Selenium' on #sampletodotext
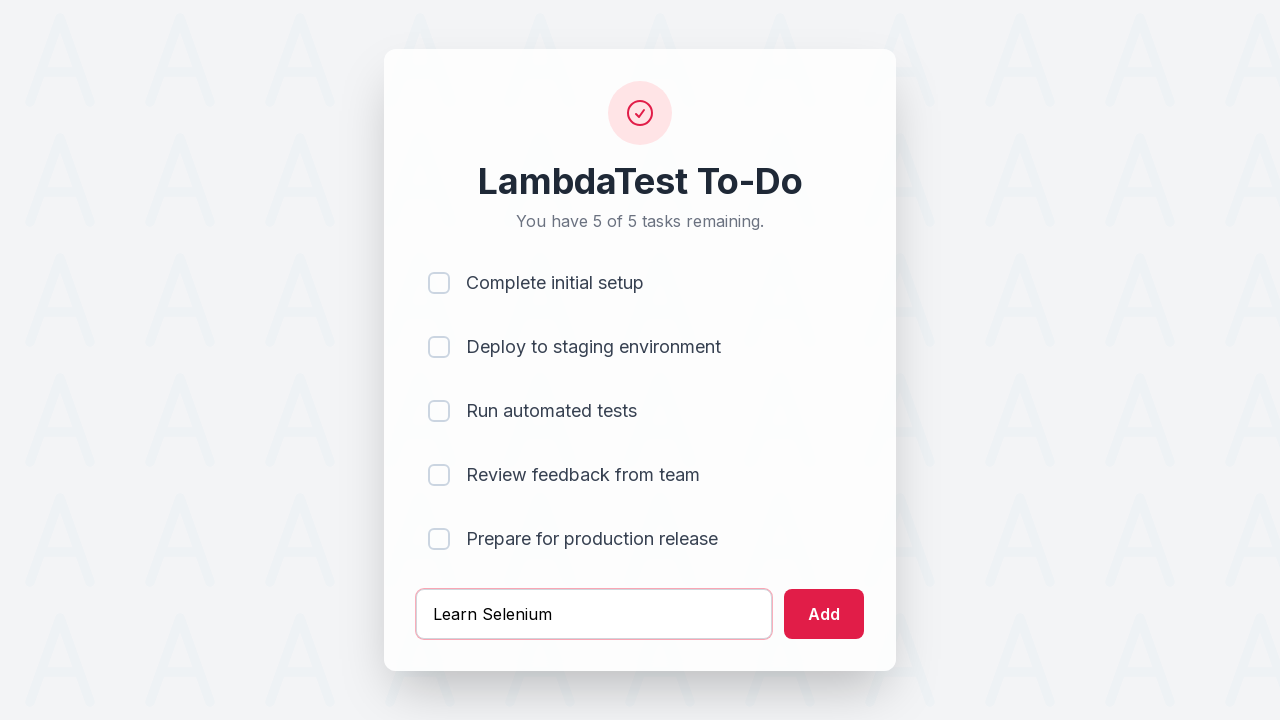

Pressed Enter to submit the todo item on #sampletodotext
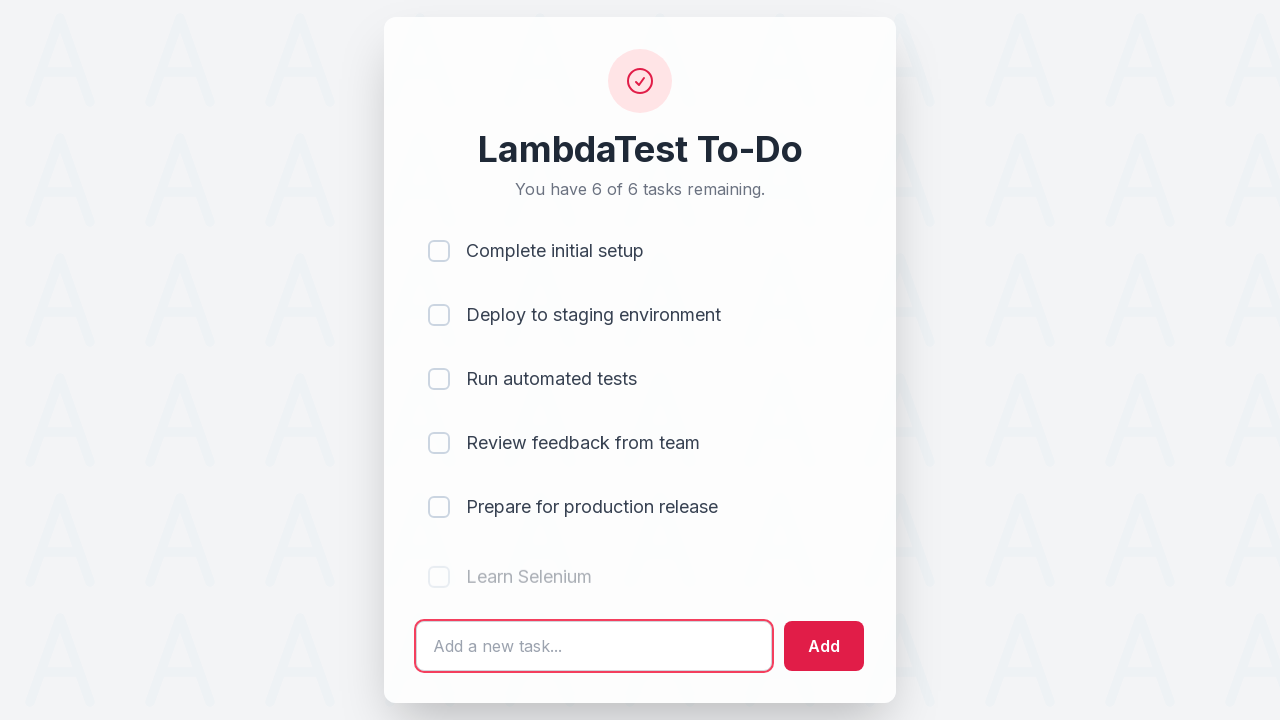

New todo item appeared in the list
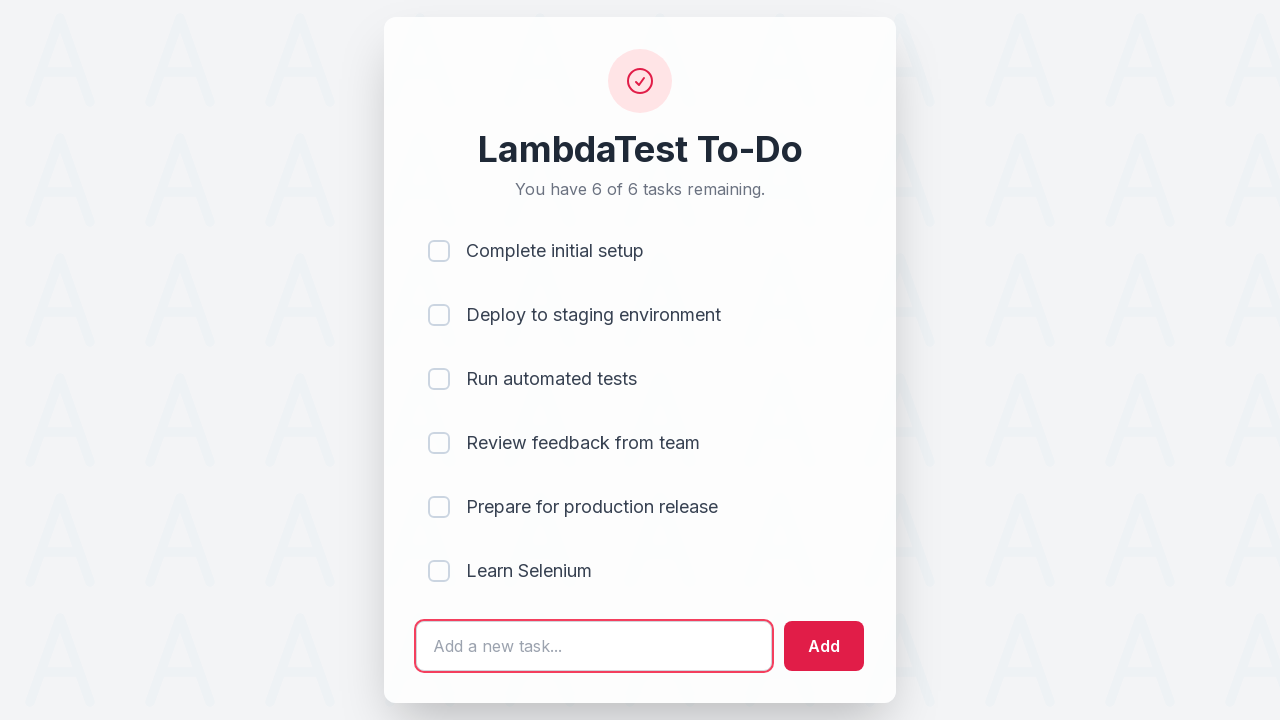

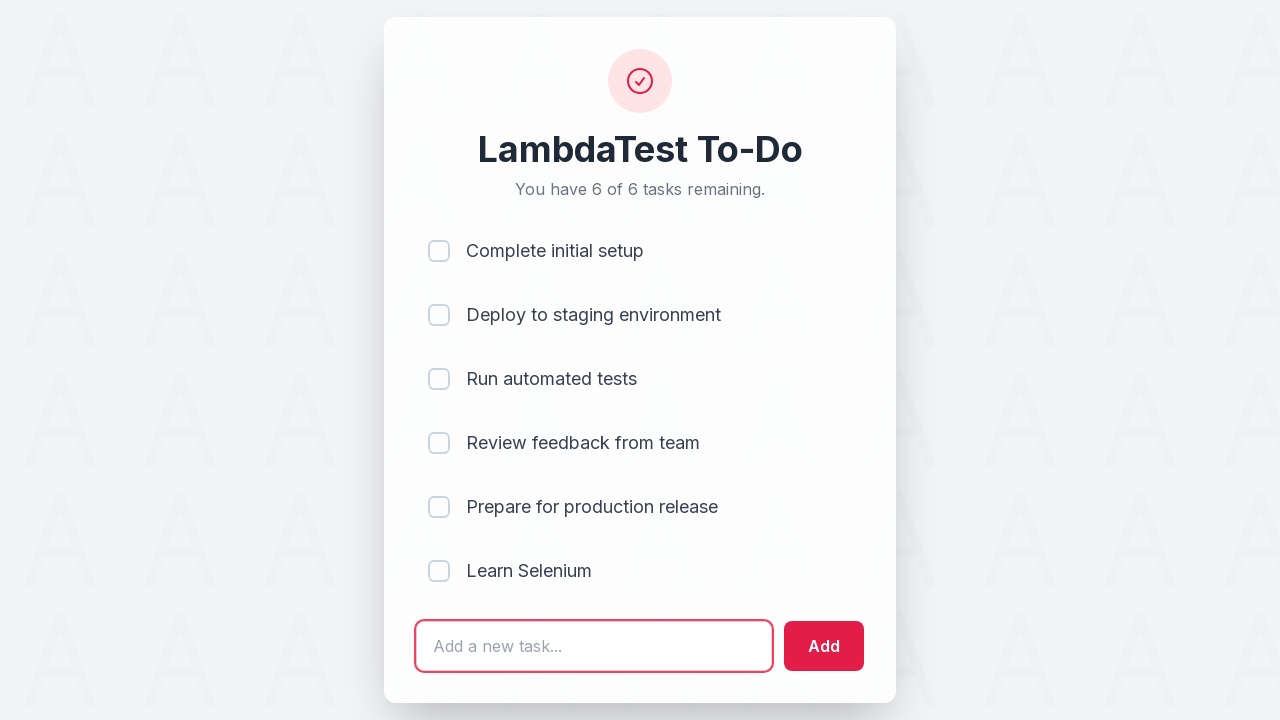